Navigates to the Fozzy UA restaurants page and verifies the page loads successfully

Starting URL: https://www.fozzy.ua/ua/restaurants/

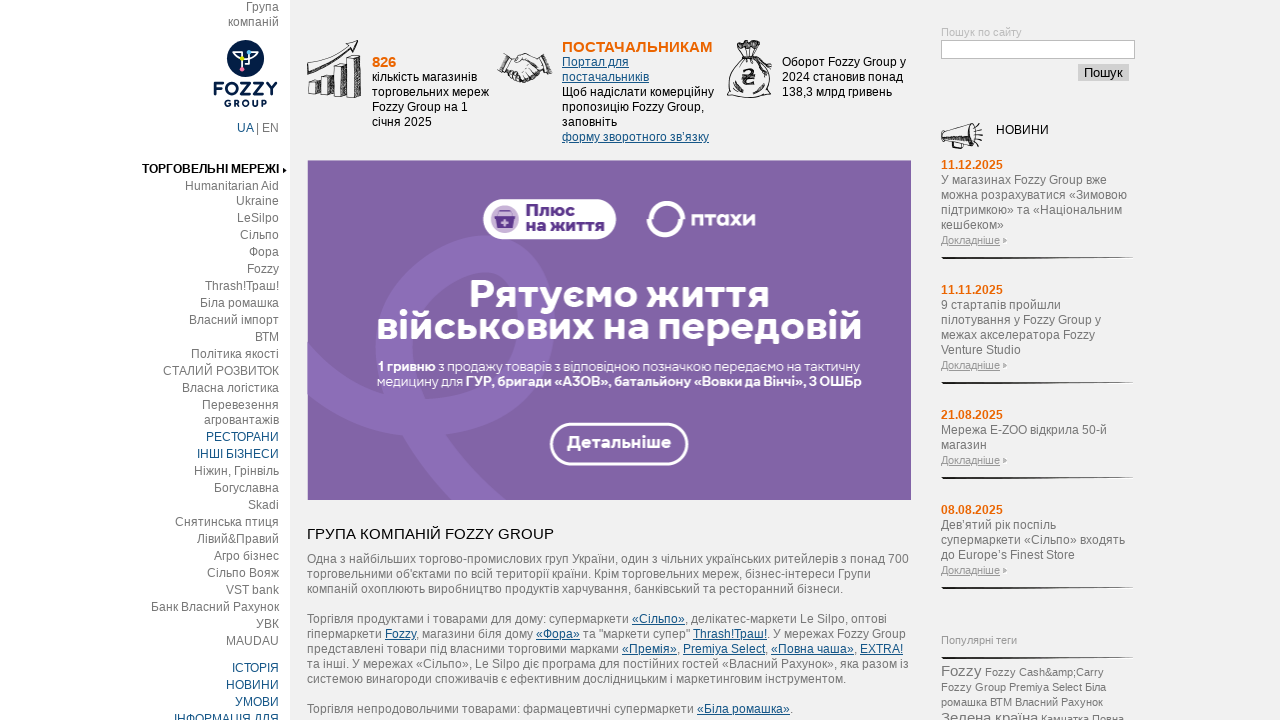

Navigated to Fozzy UA restaurants page
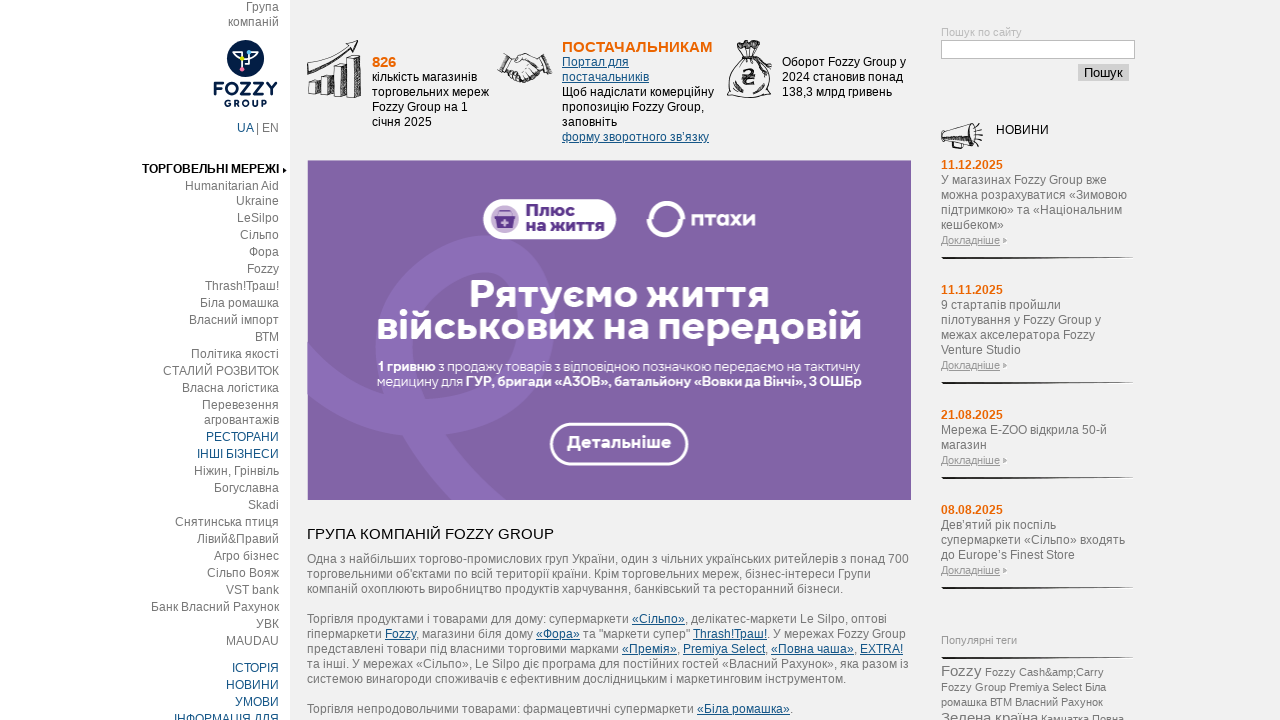

Page DOM content loaded successfully
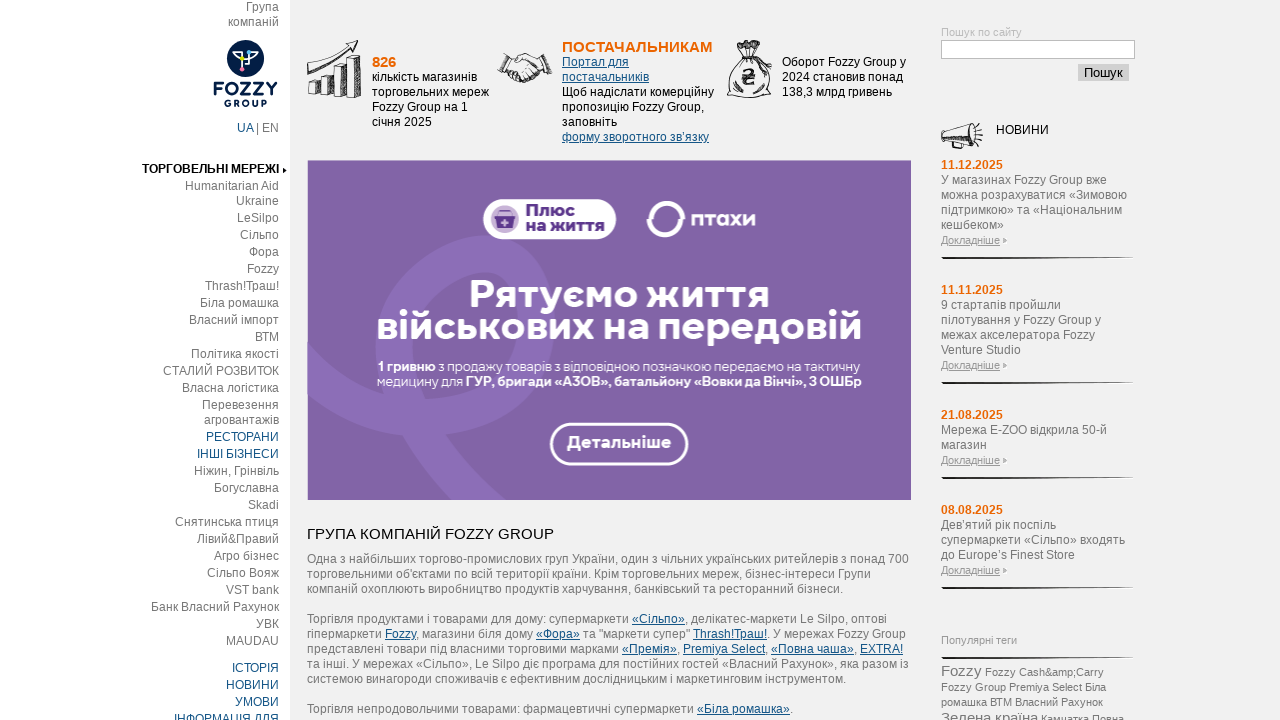

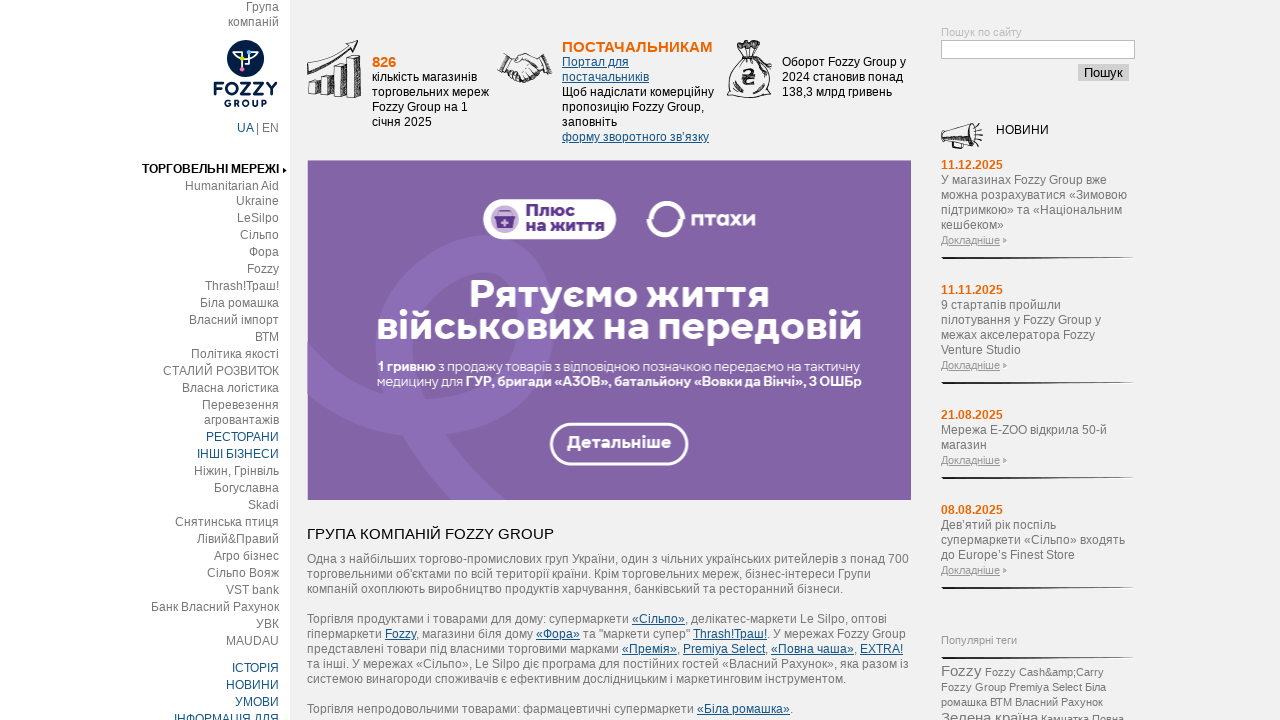